Tests iframe interaction and alert handling by switching to an iframe, clicking a button to trigger an alert, and accepting it

Starting URL: https://www.w3schools.com/jsref/tryit.asp?filename=tryjsref_alert

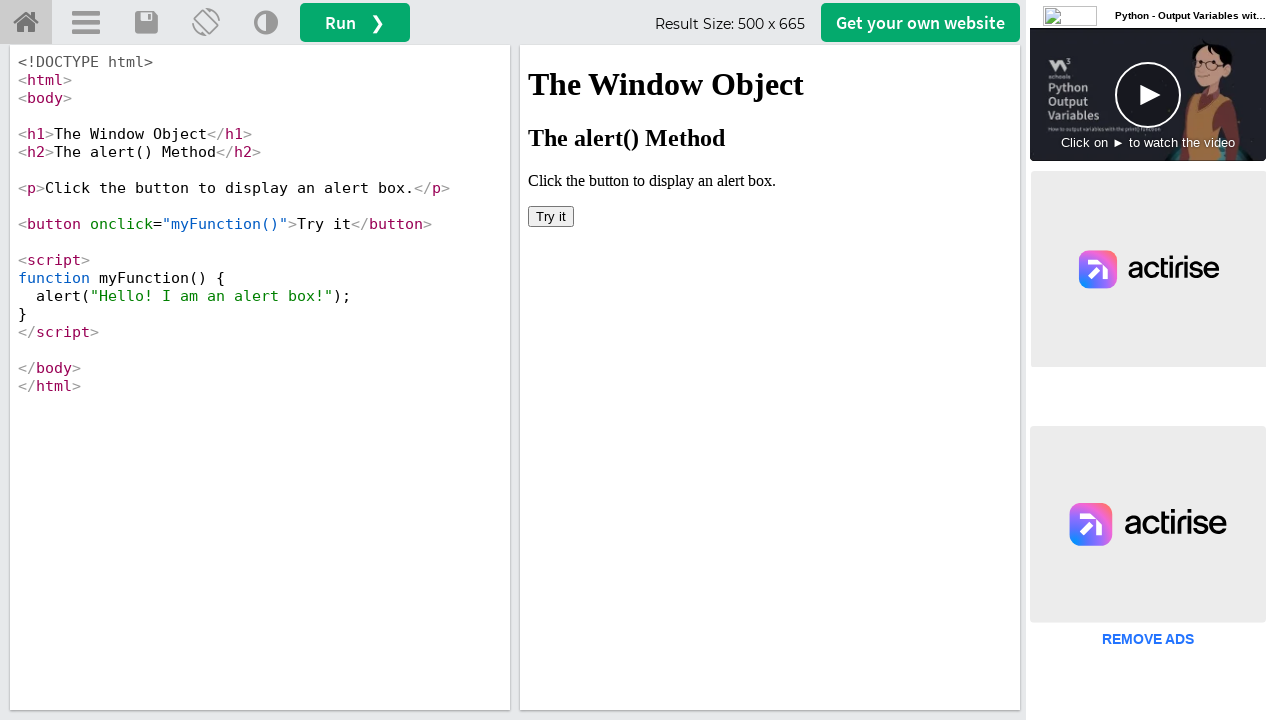

Located iframe with ID 'iframeResult'
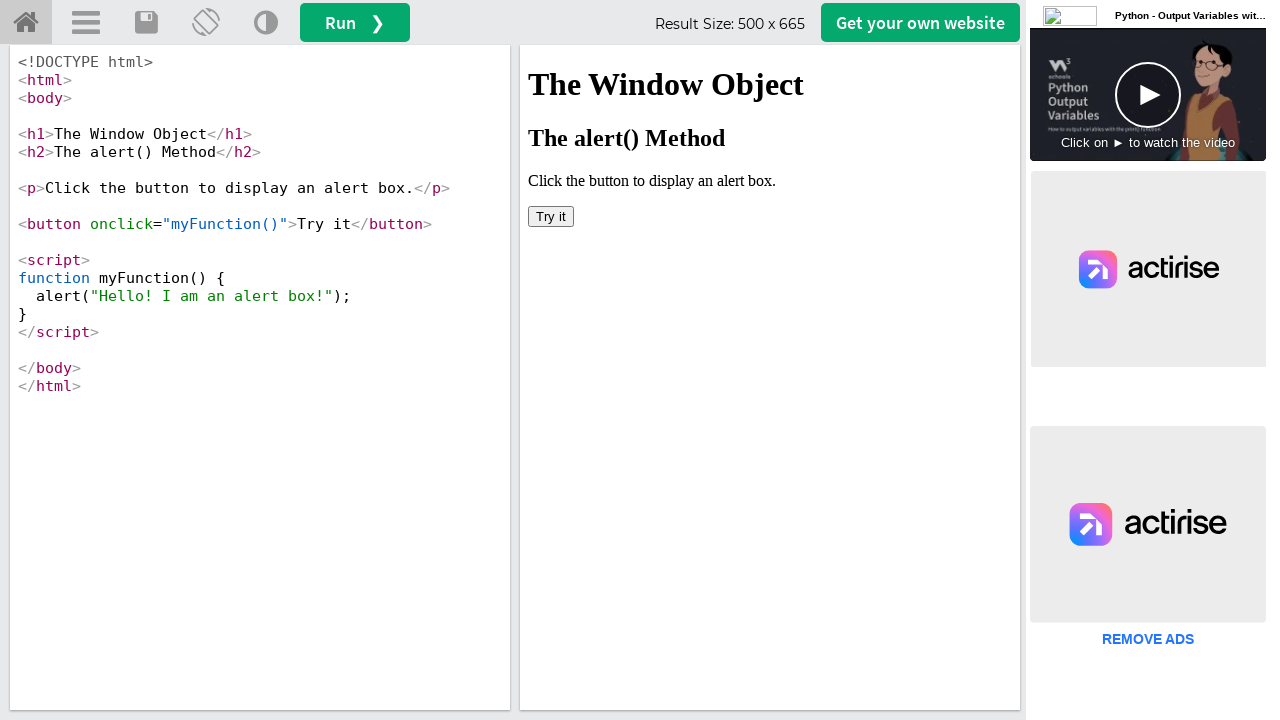

Clicked 'Try it' button inside iframe at (551, 216) on iframe#iframeResult >> internal:control=enter-frame >> button:text('Try it')
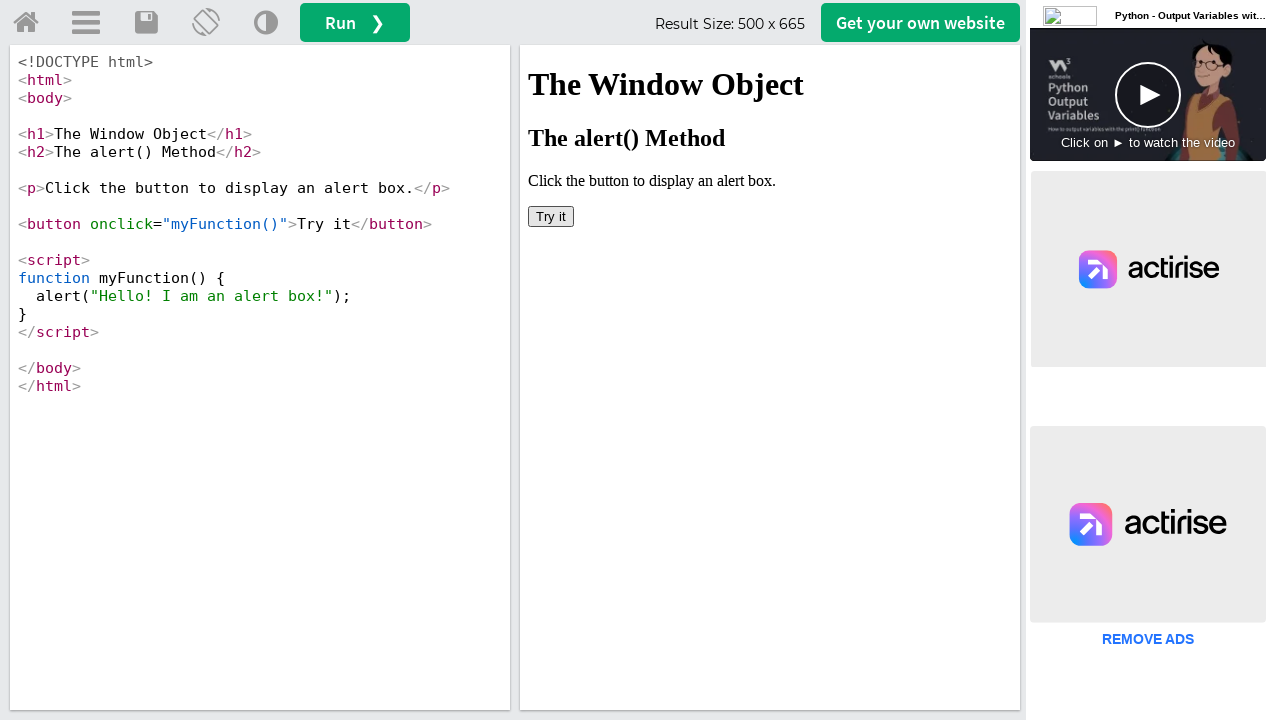

Set up dialog handler to accept alerts
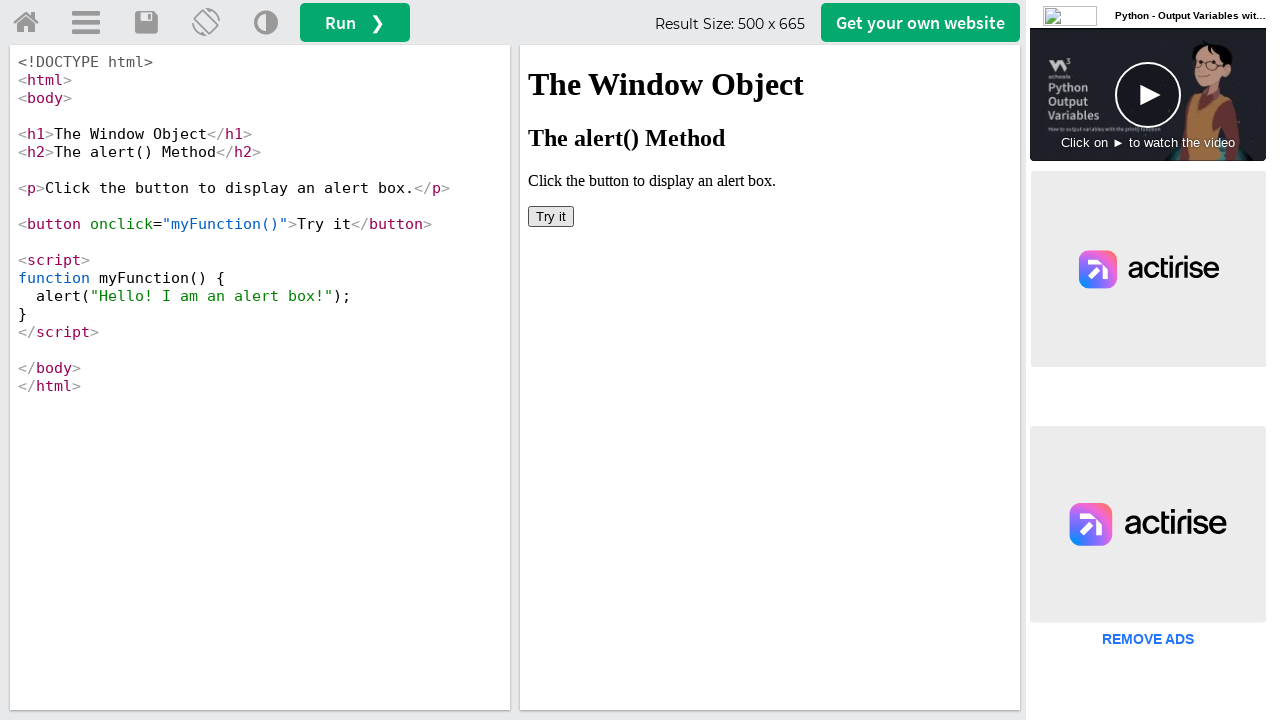

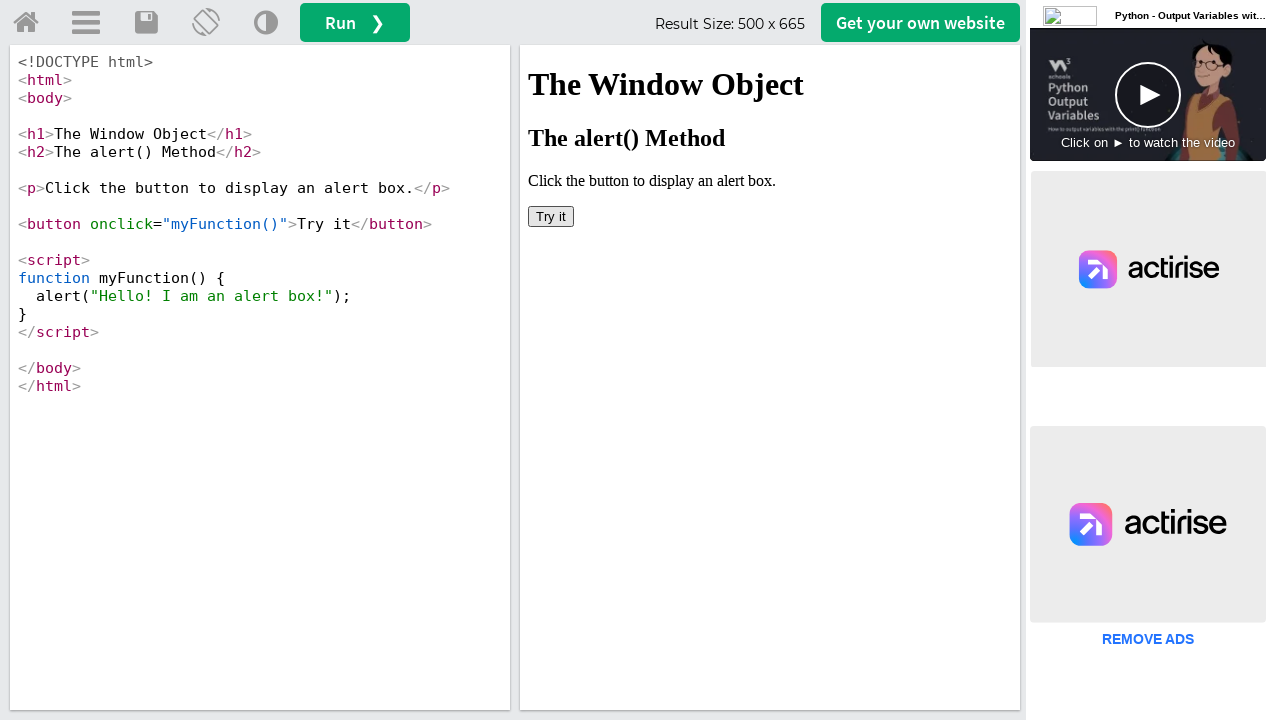